Tests disappearing elements by navigating through different menu options that may appear or disappear

Starting URL: https://the-internet.herokuapp.com/

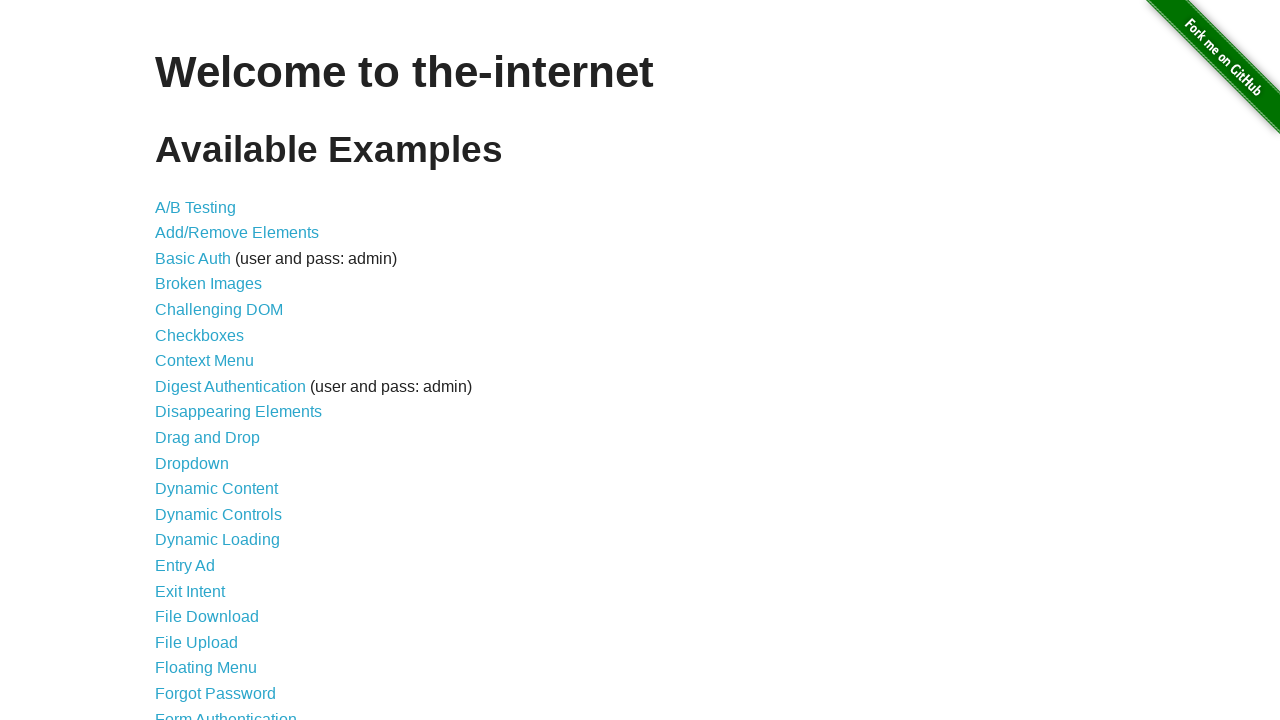

Clicked on Disappearing Elements menu link at (238, 412) on xpath=//li//a[text()='Disappearing Elements']
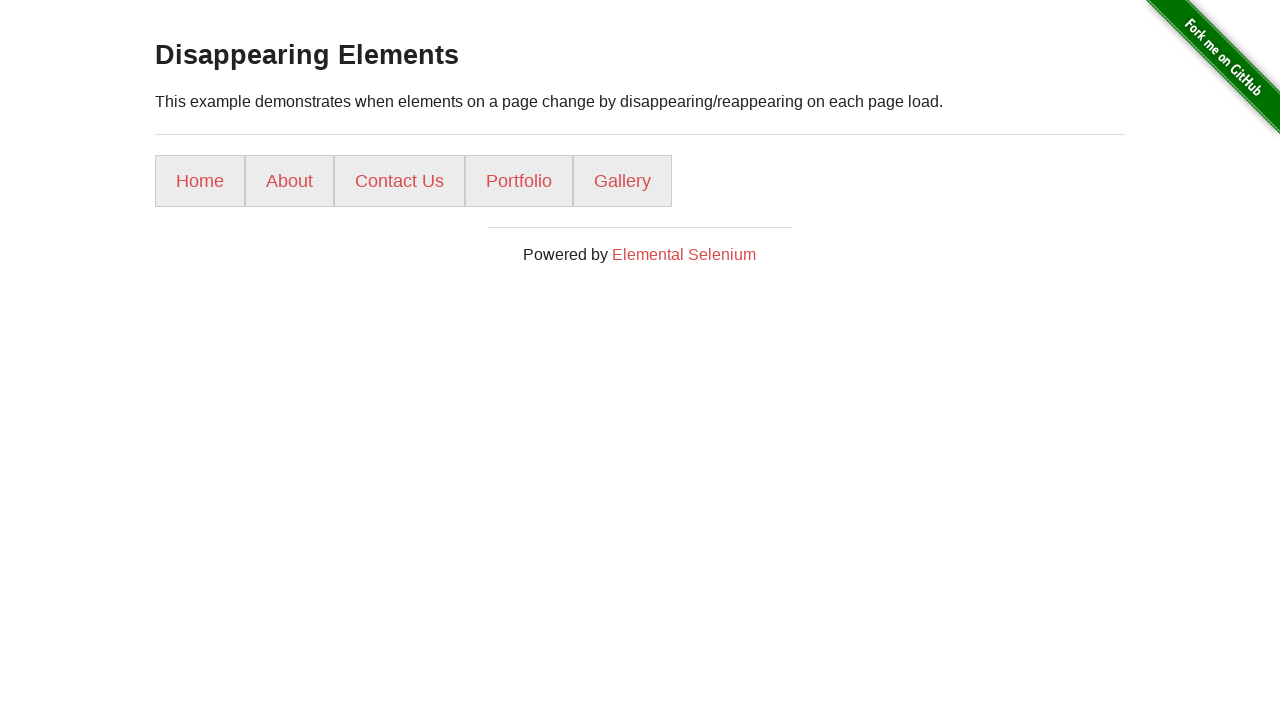

Clicked on Home menu link at (200, 181) on xpath=//li//a[text()='Home']
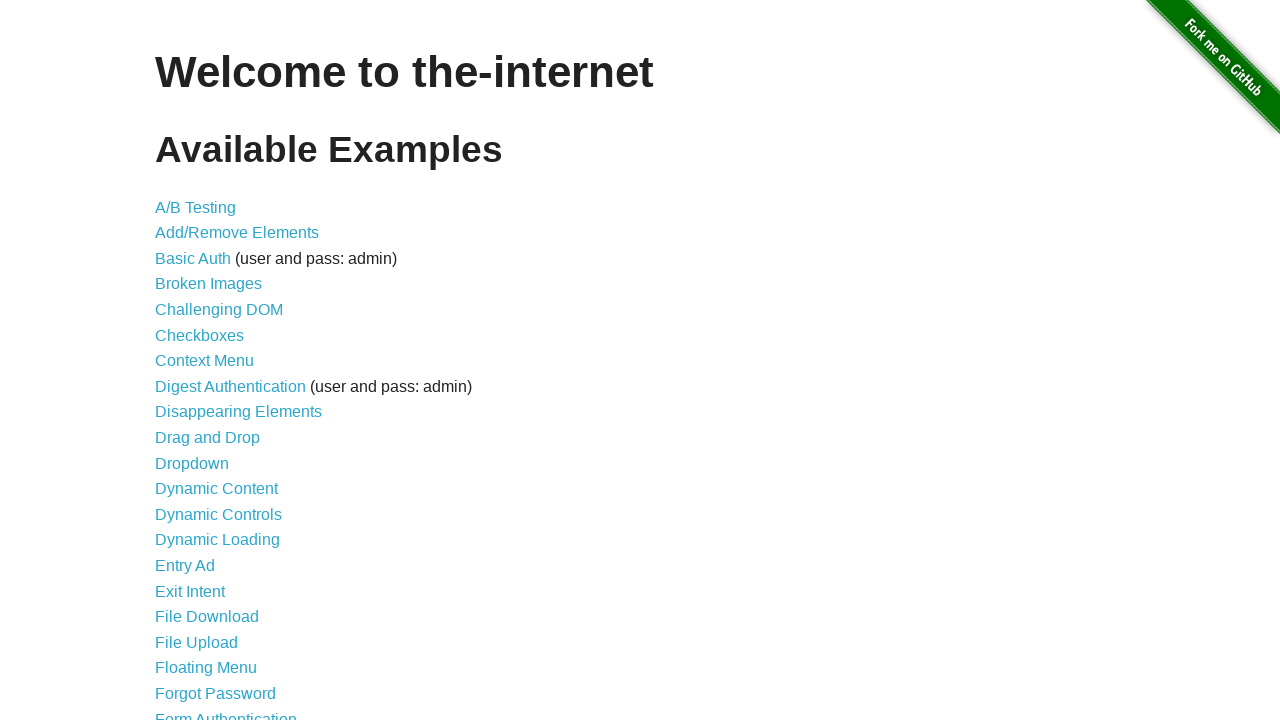

Navigated back to Disappearing Elements menu link at (238, 412) on xpath=//li//a[text()='Disappearing Elements']
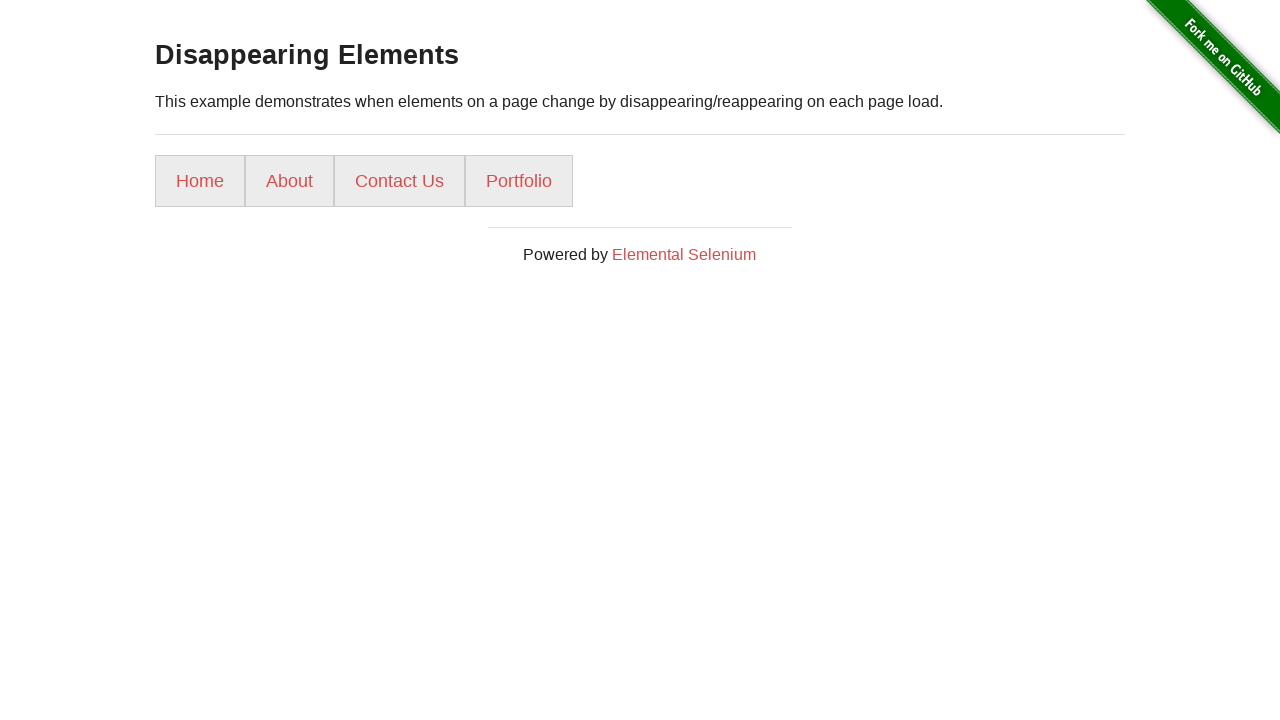

Clicked on Contact Us menu link at (400, 181) on xpath=//li//a[text()='Contact Us']
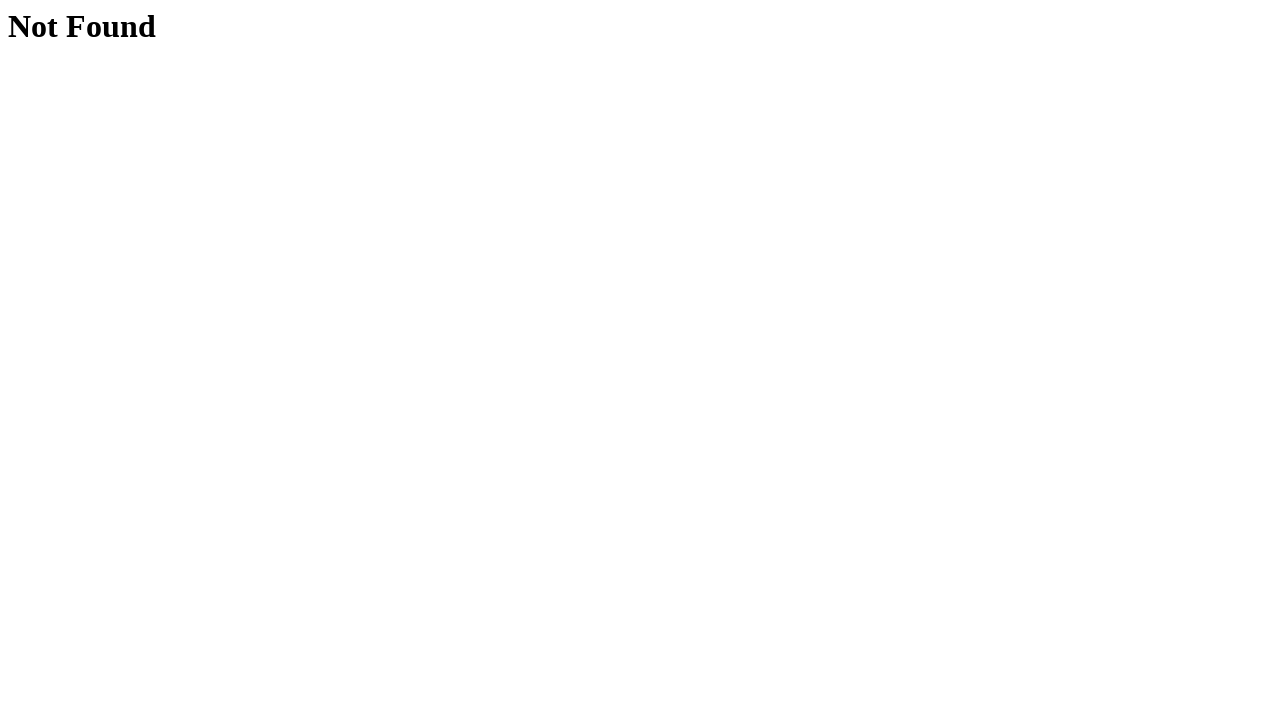

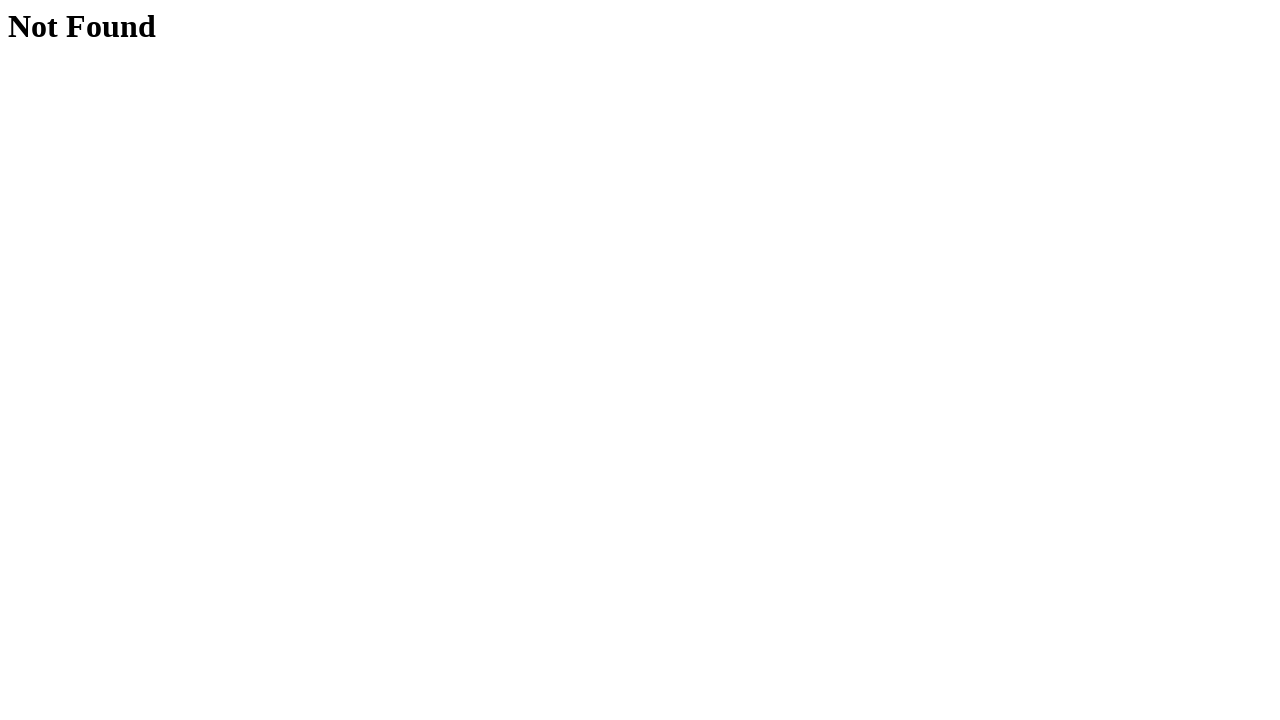